Tests status code 404 page by navigating to status codes and clicking on the 404 status code link.

Starting URL: https://the-internet.herokuapp.com/

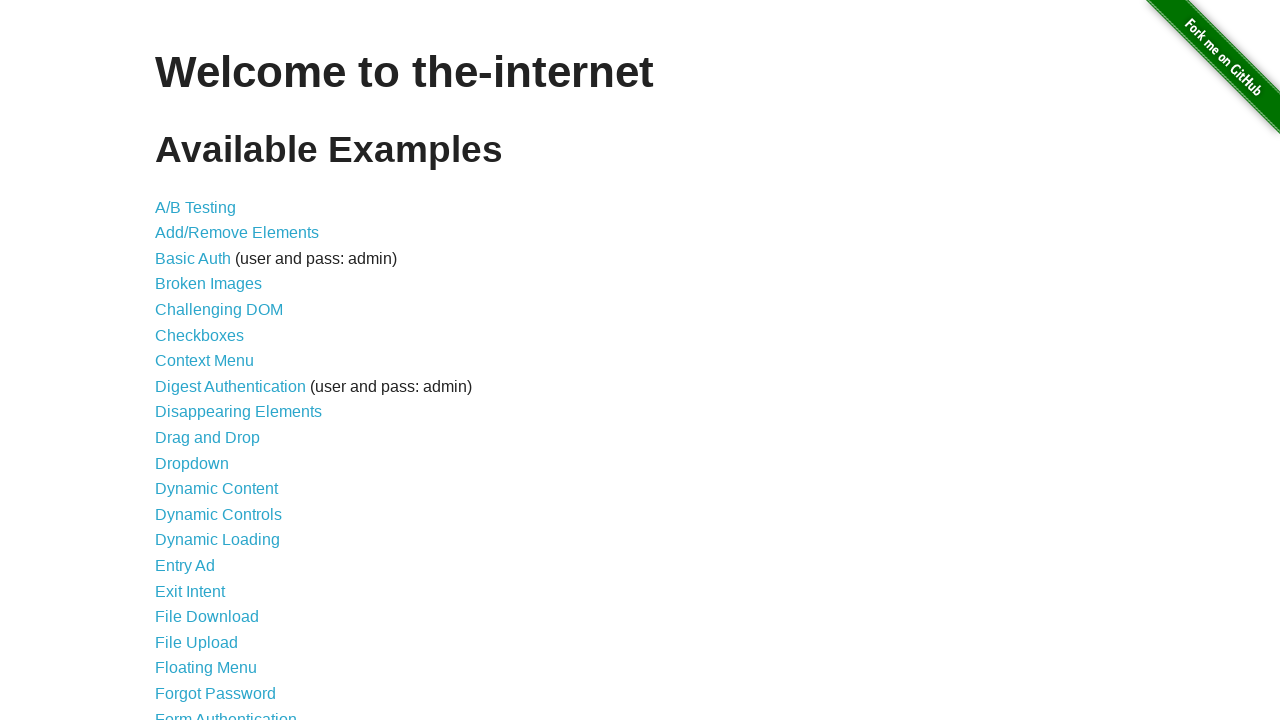

Clicked on status codes link at (203, 600) on xpath=//a[@href='/status_codes']
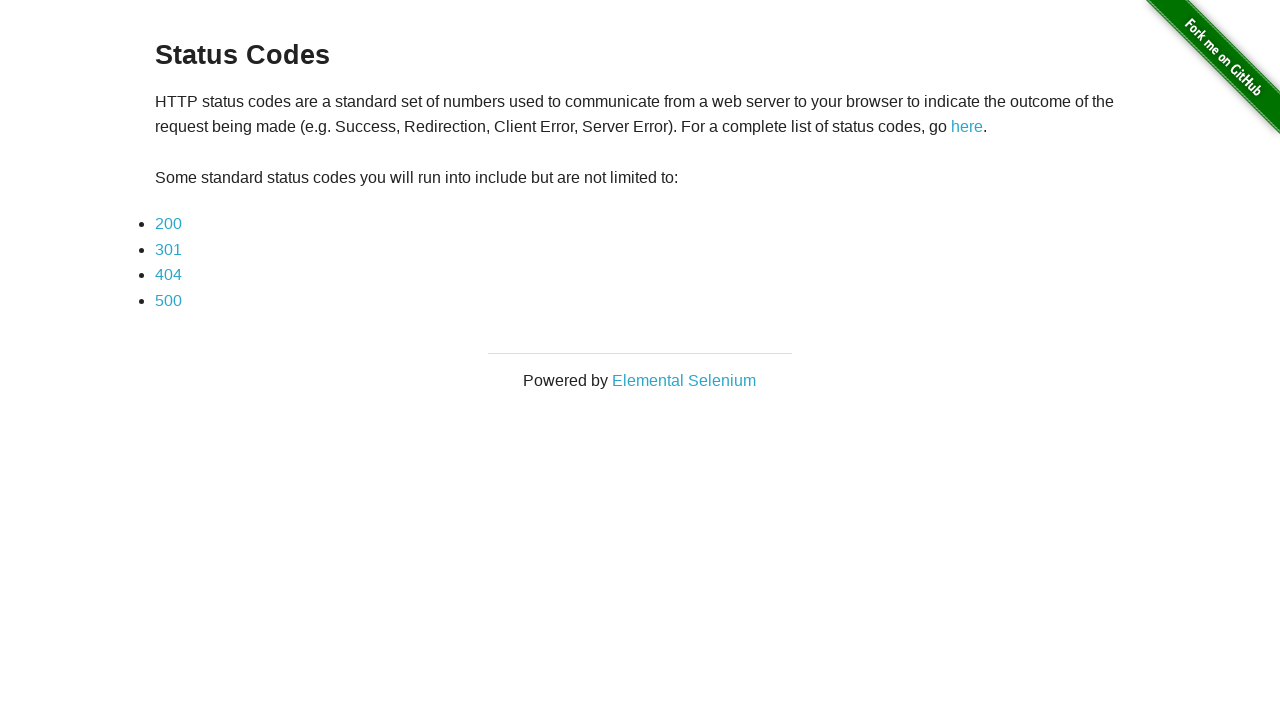

Waited for 404 status code link to be available
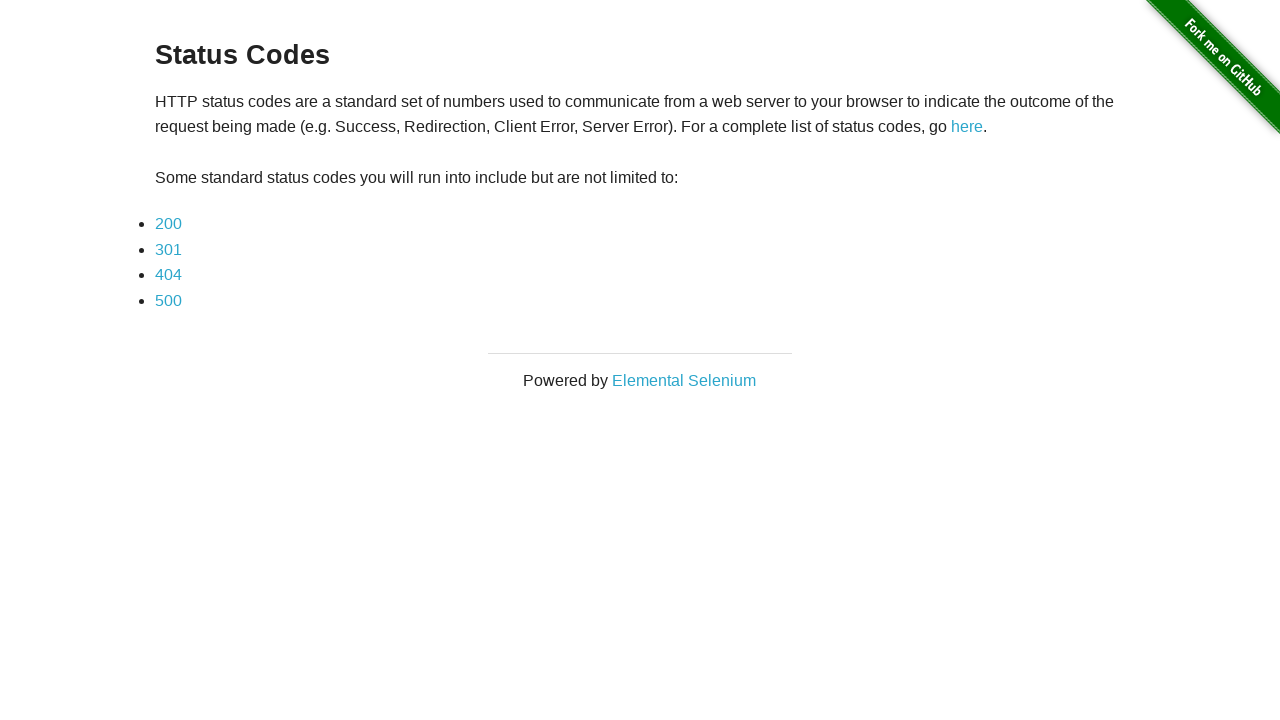

Clicked on 404 status code link at (168, 275) on xpath=//a[@href='status_codes/404']
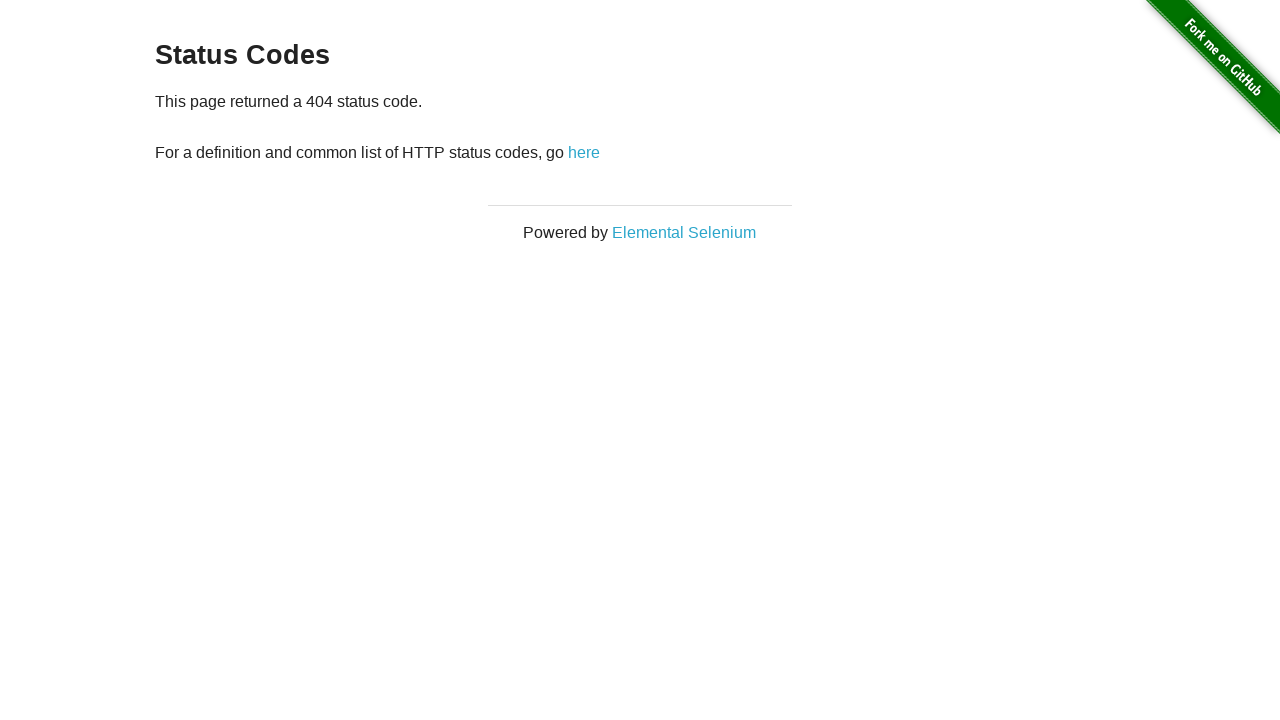

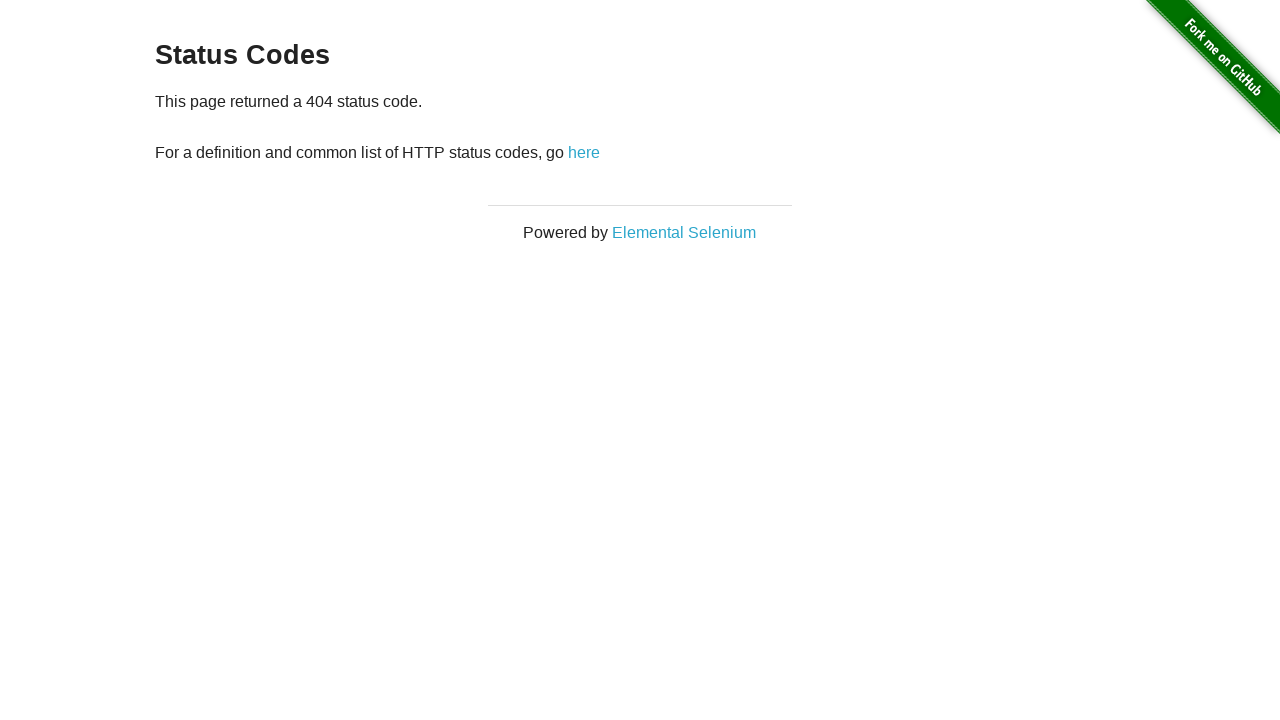